Tests navigation to the Book Store Application section by scrolling to and clicking on the Book Store Application card on the DemoQA homepage

Starting URL: https://demoqa.com/

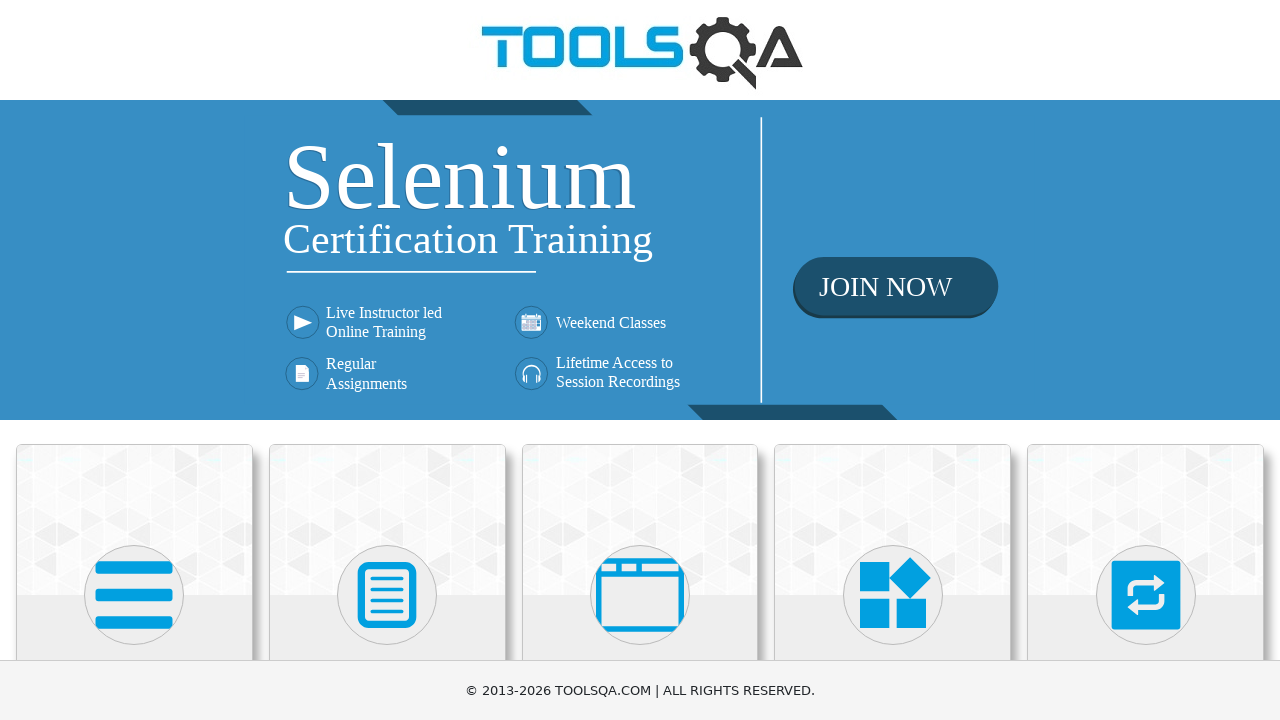

Located the Book Store Application card element
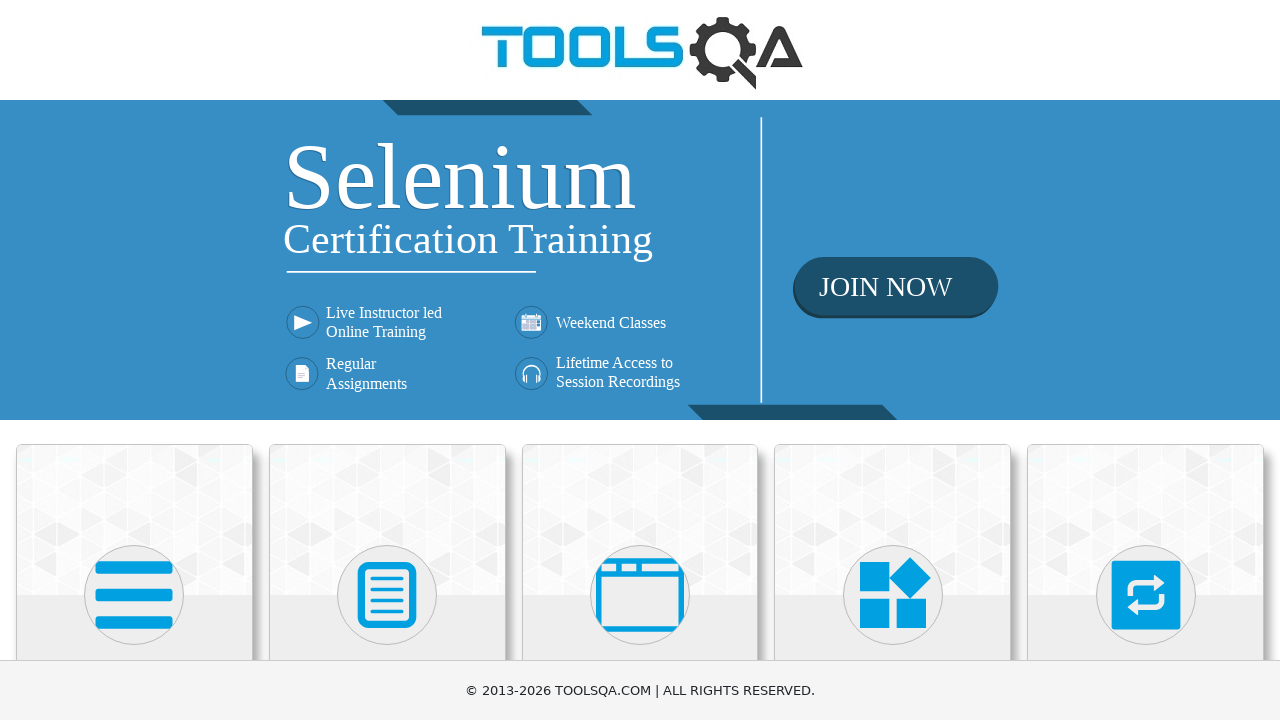

Scrolled to Book Store Application card
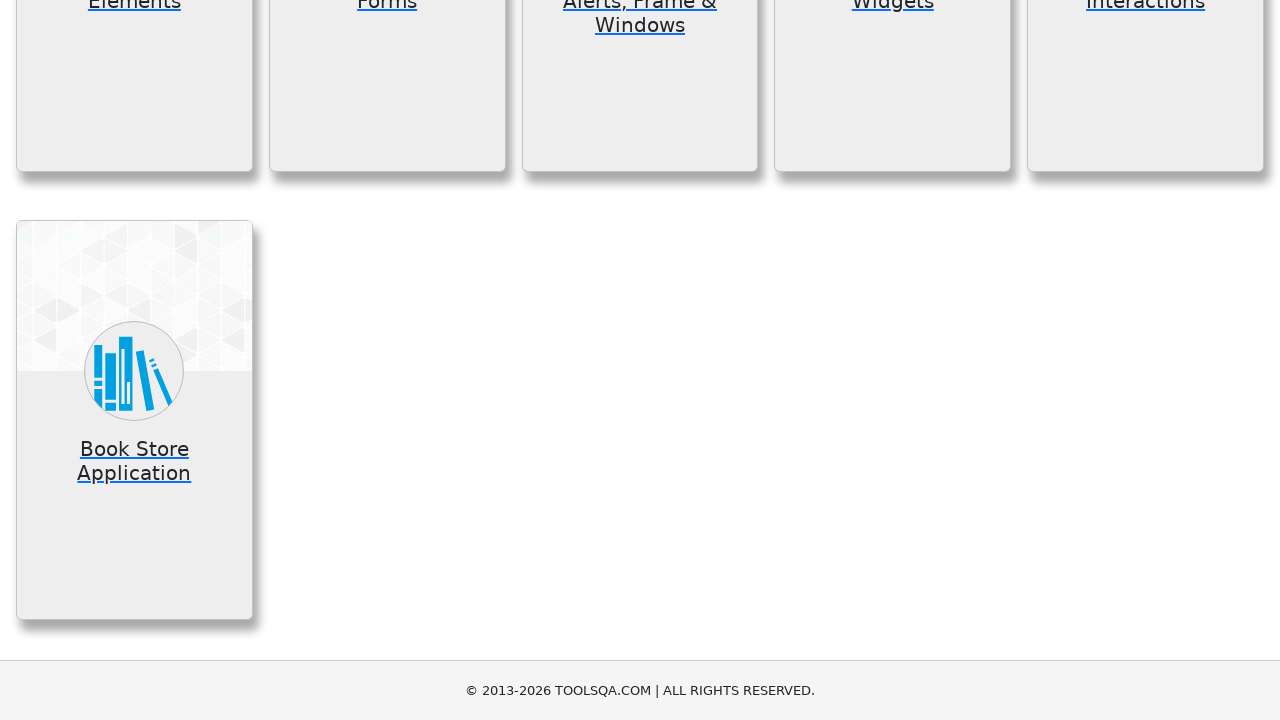

Clicked on Book Store Application card at (134, 465) on .card-body:has-text('Book Store Application')
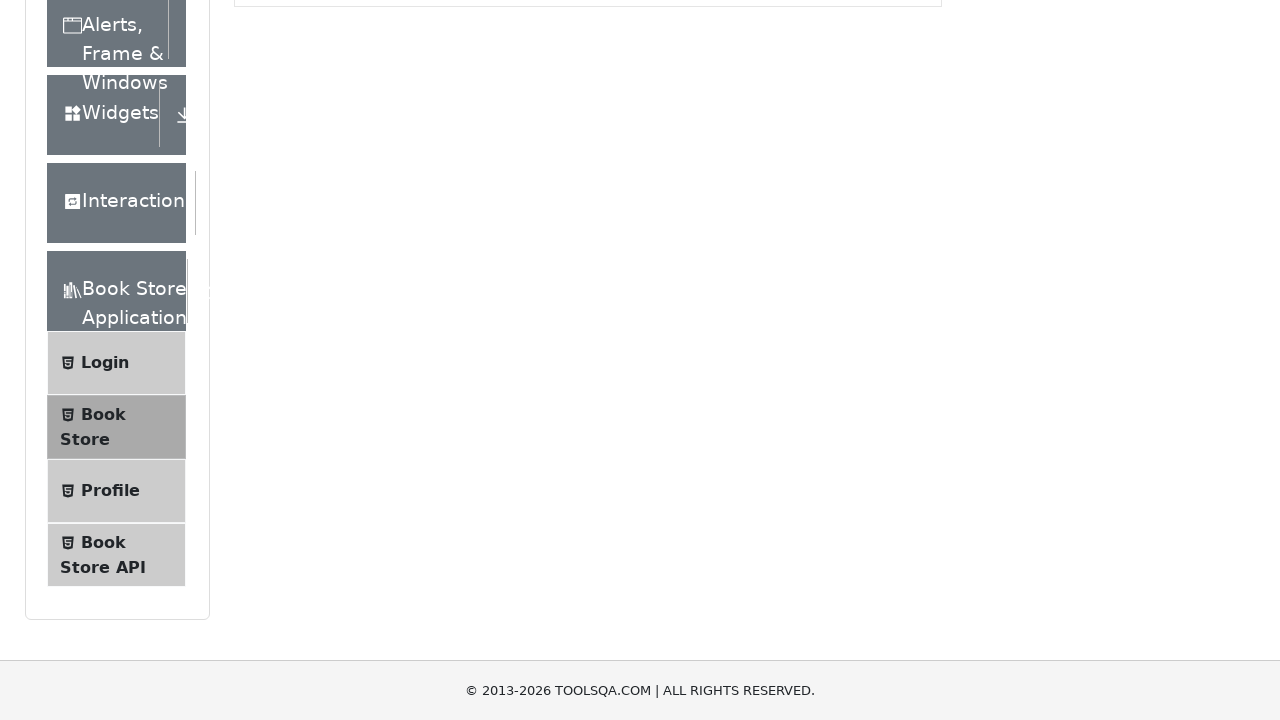

Navigated to Book Store Application page (https://demoqa.com/books)
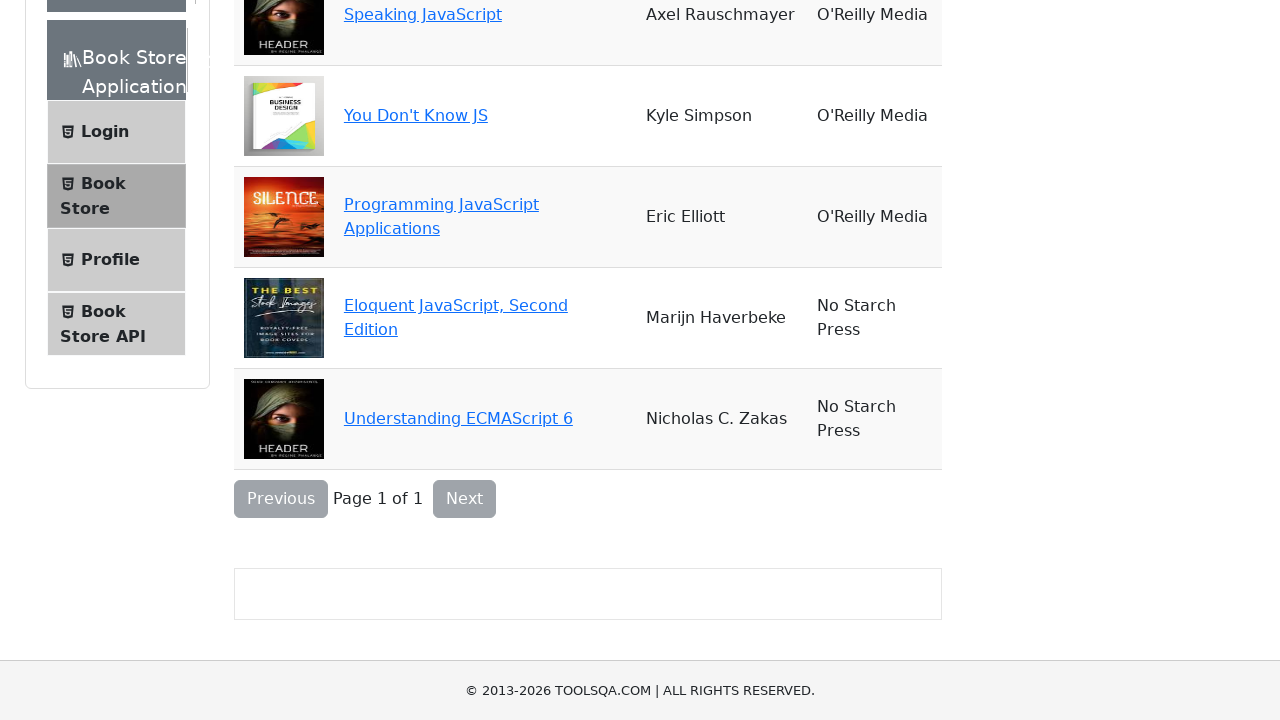

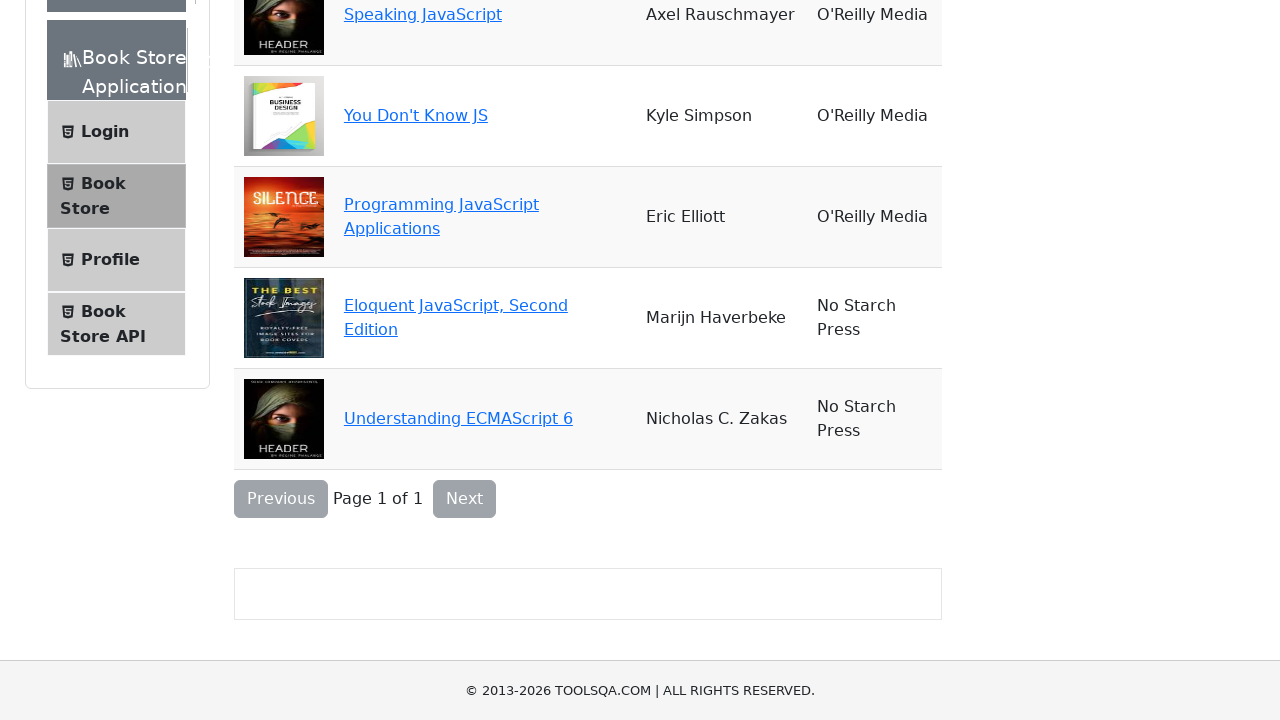